Tests radio button selection by clicking between the two radio options

Starting URL: https://bonigarcia.dev/selenium-webdriver-java/web-form.html

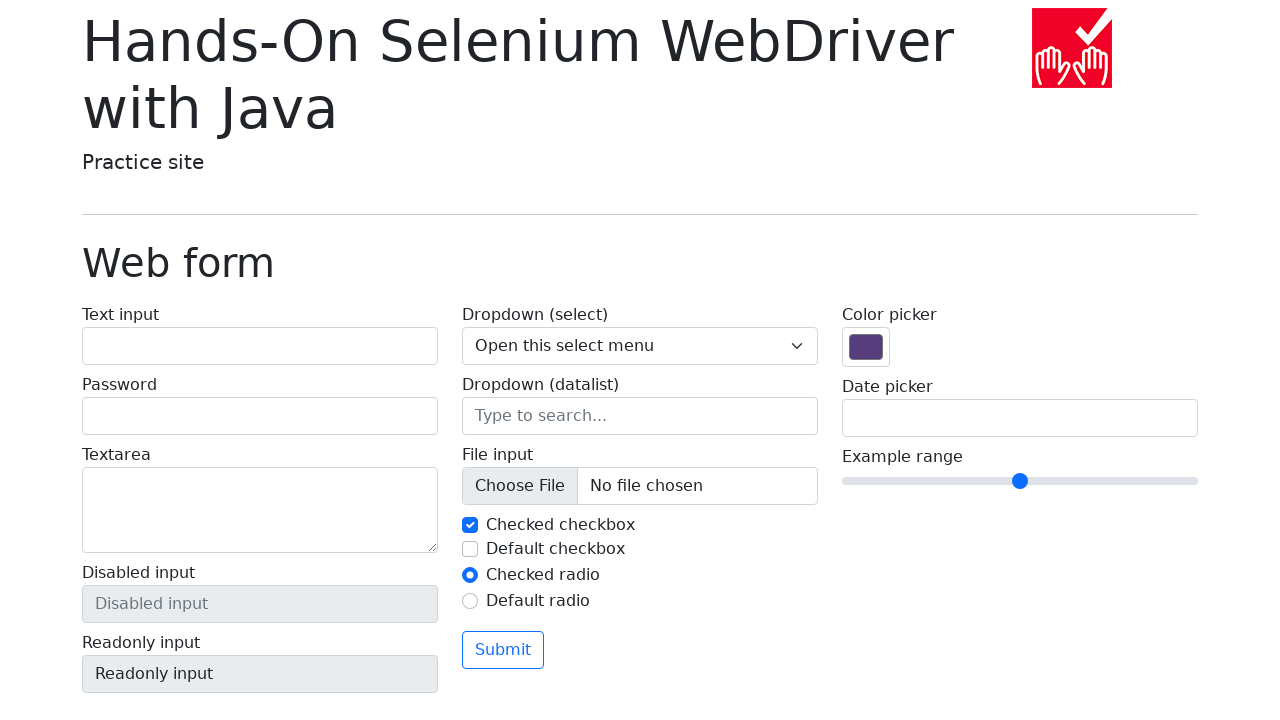

Located first radio button (my-radio-1)
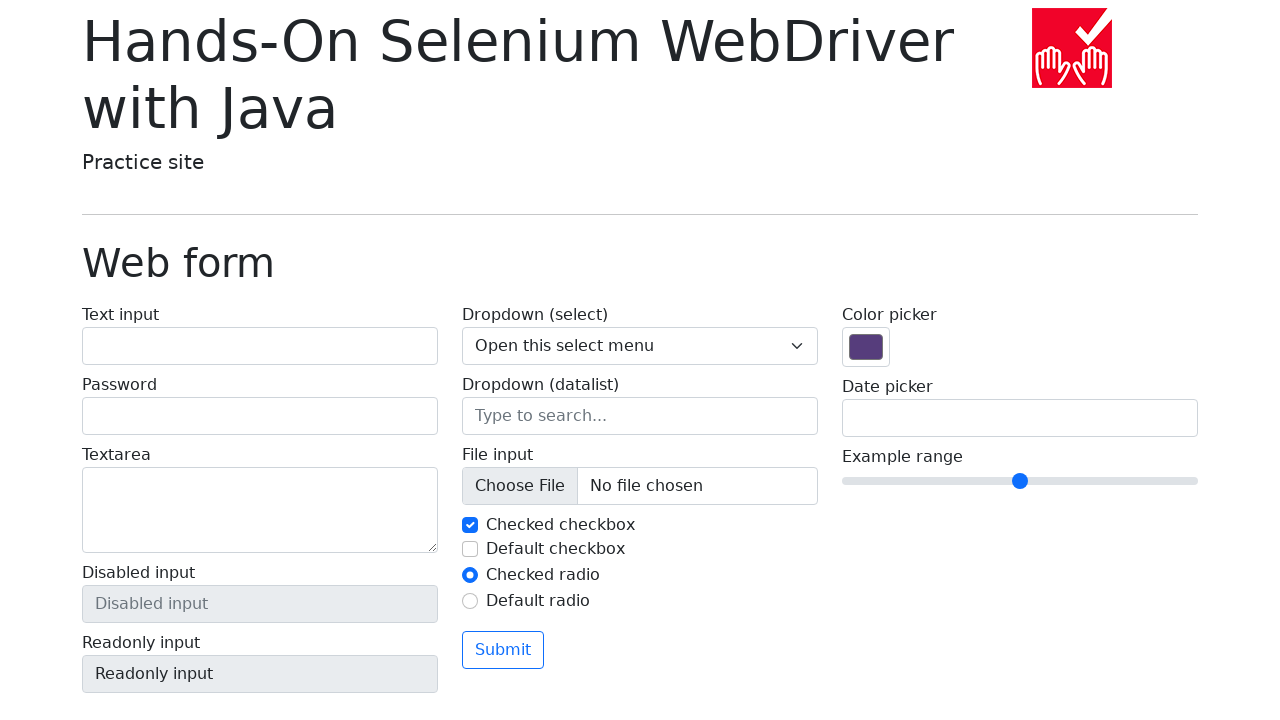

Located second radio button (my-radio-2)
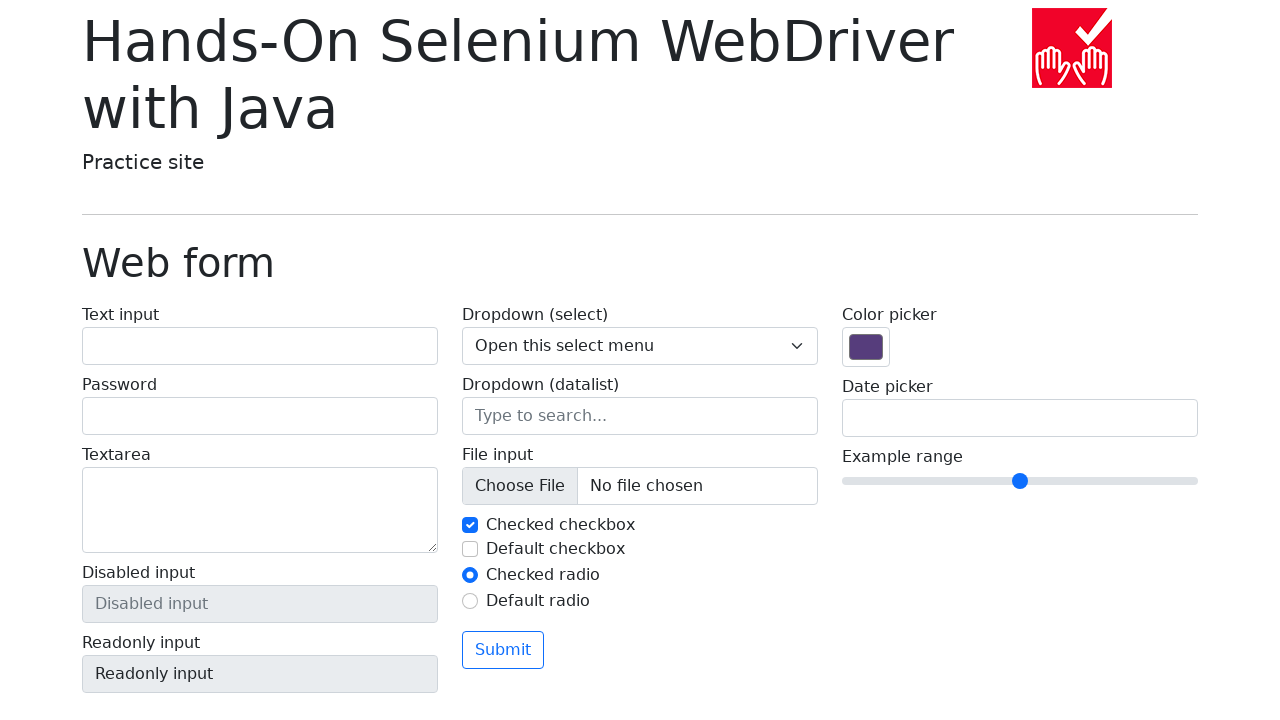

Located all radio buttons on the page
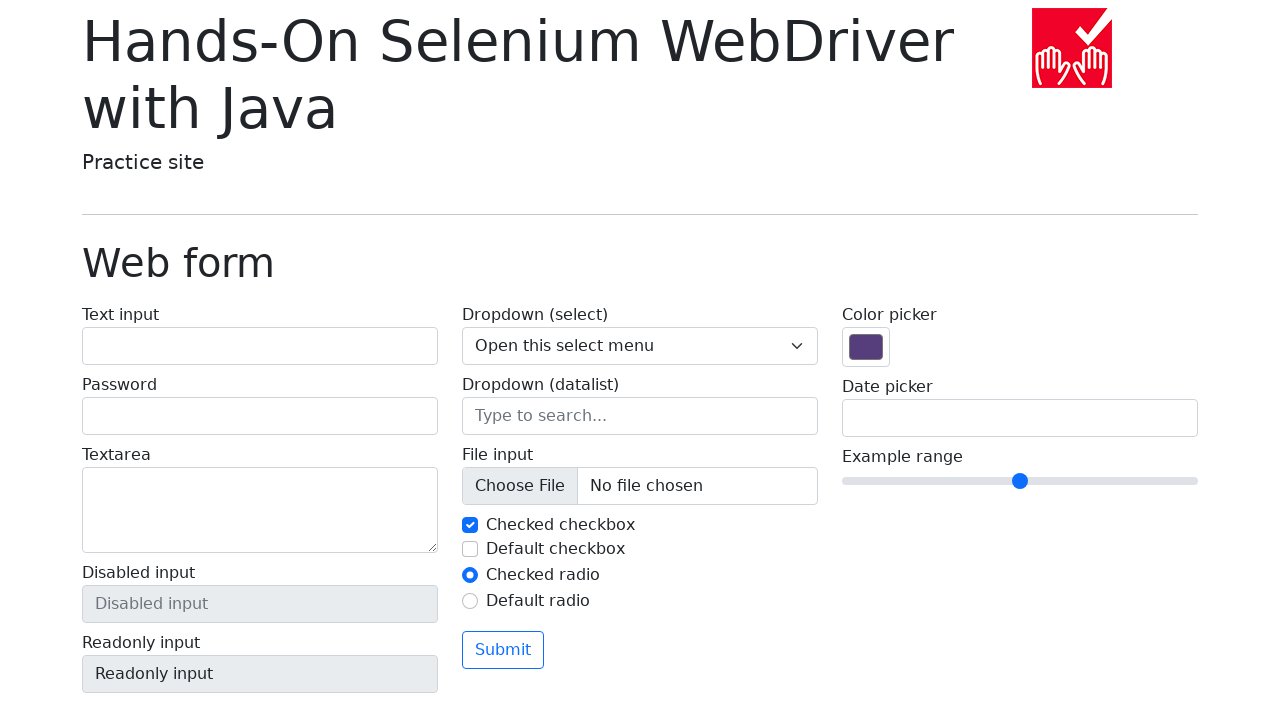

Verified that exactly 2 radio buttons exist
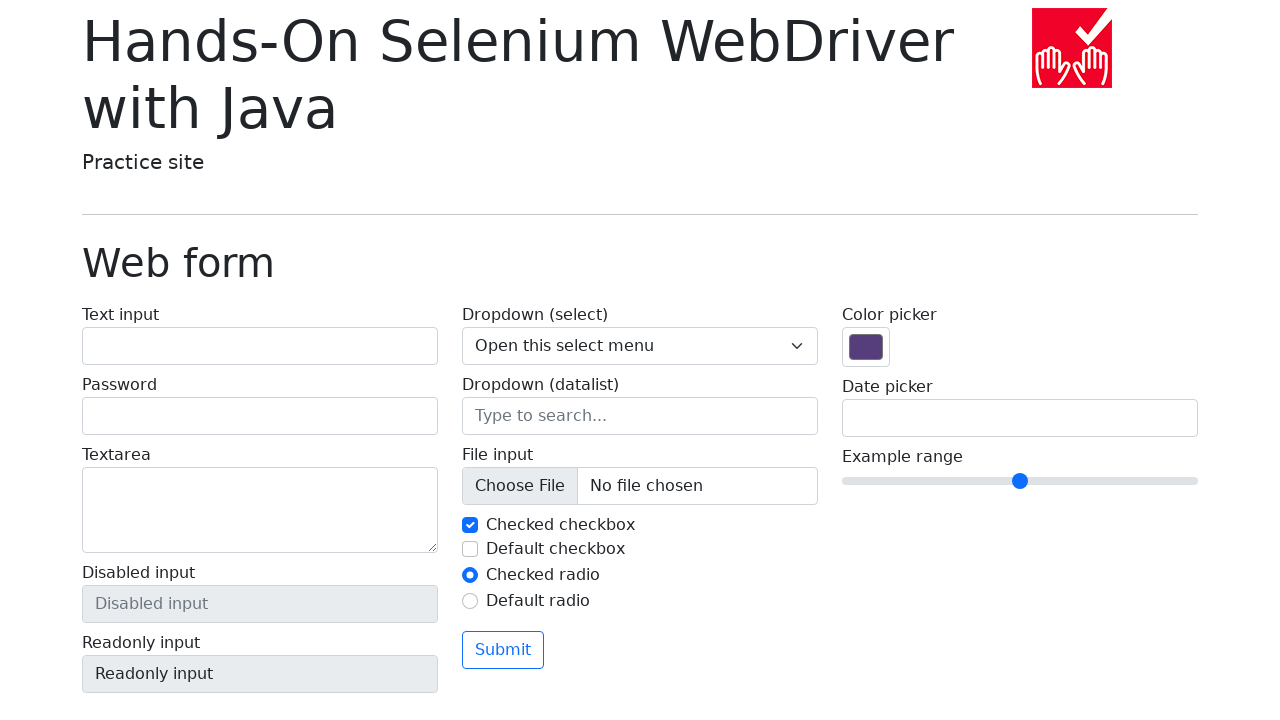

Verified that radio button 1 is initially selected
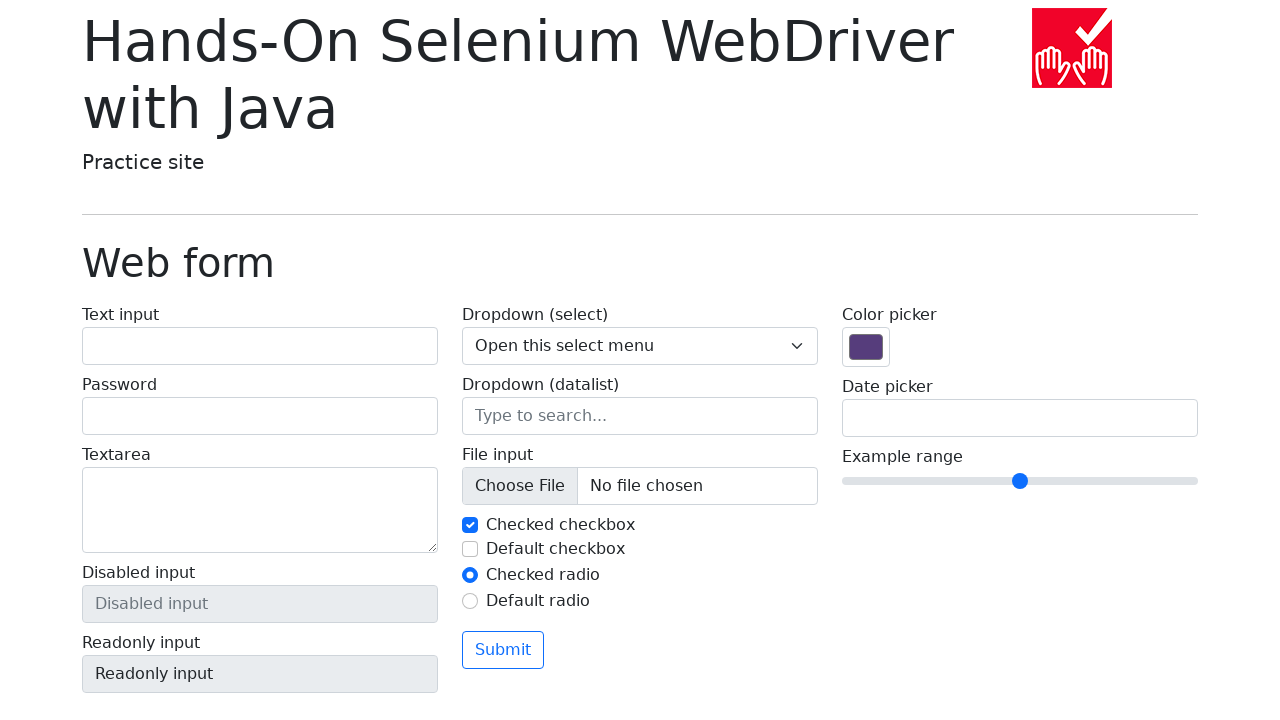

Clicked on radio button 2 at (470, 601) on input#my-radio-2
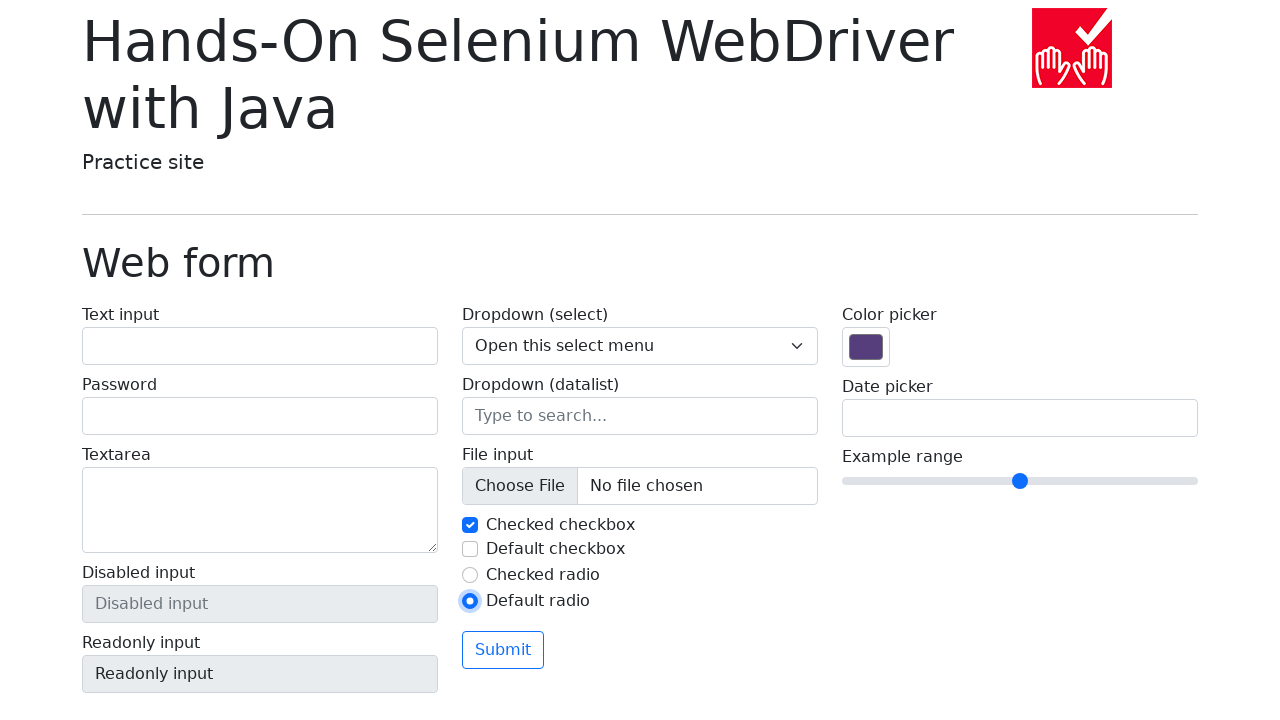

Verified that radio button 1 is no longer selected
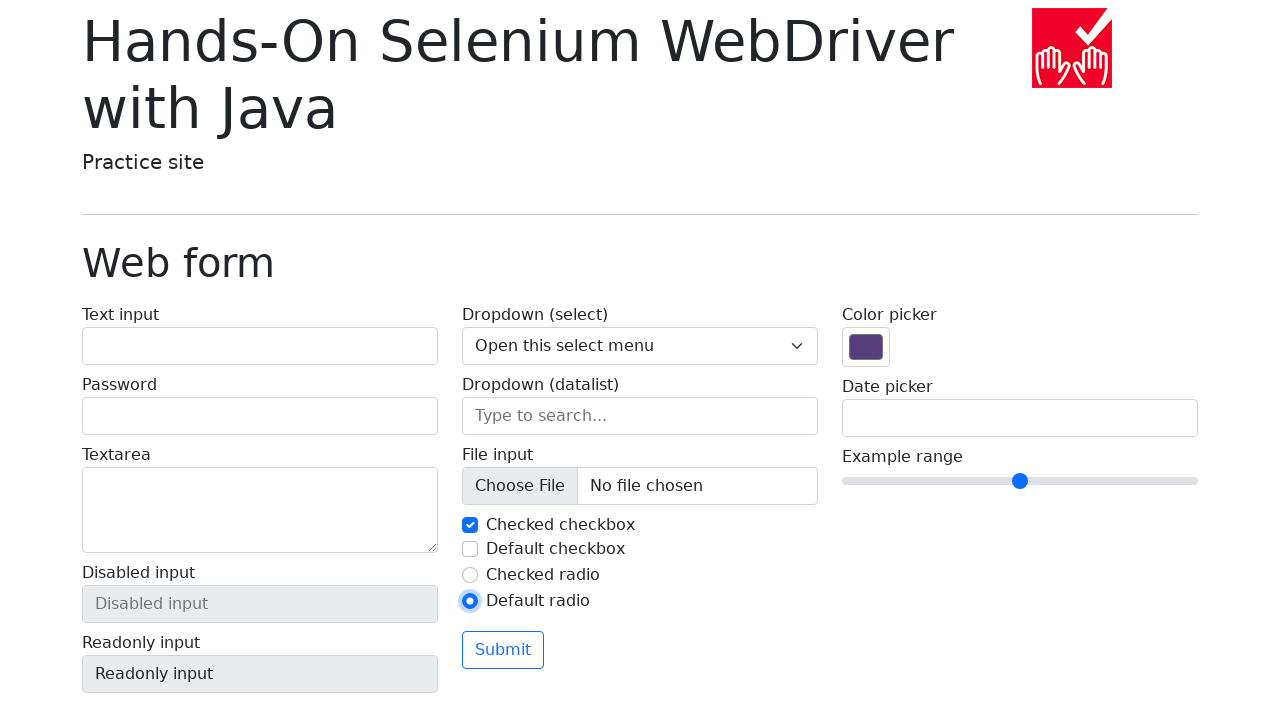

Verified that radio button 2 is now selected
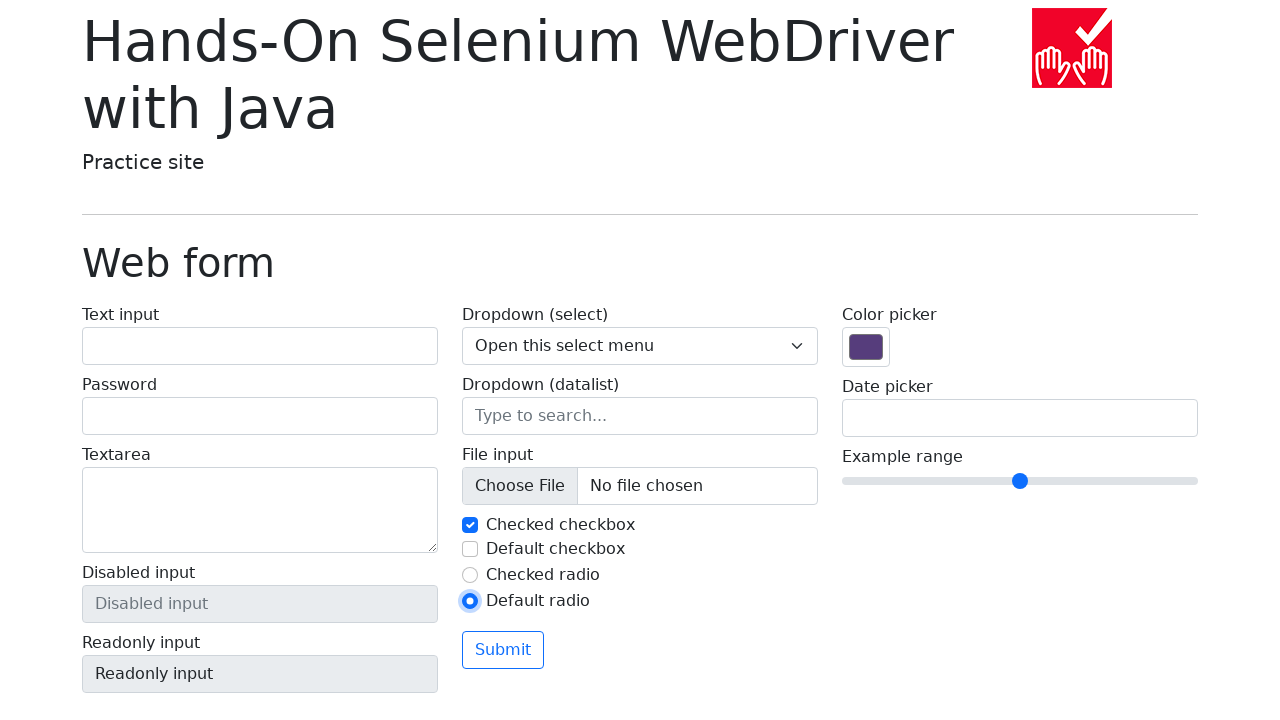

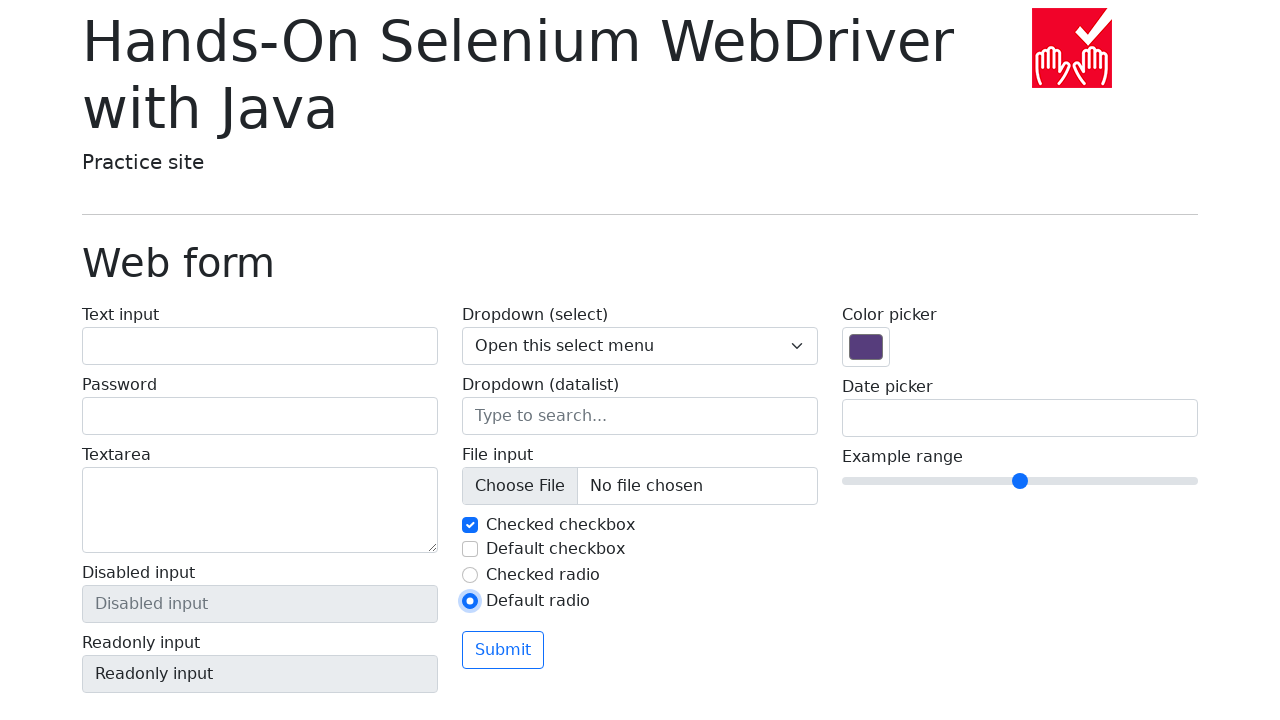